Tests radio button selection on a Selenium practice form by finding all experience radio buttons and selecting the one with 2 years experience (exp-2)

Starting URL: https://www.techlistic.com/p/selenium-practice-form.html

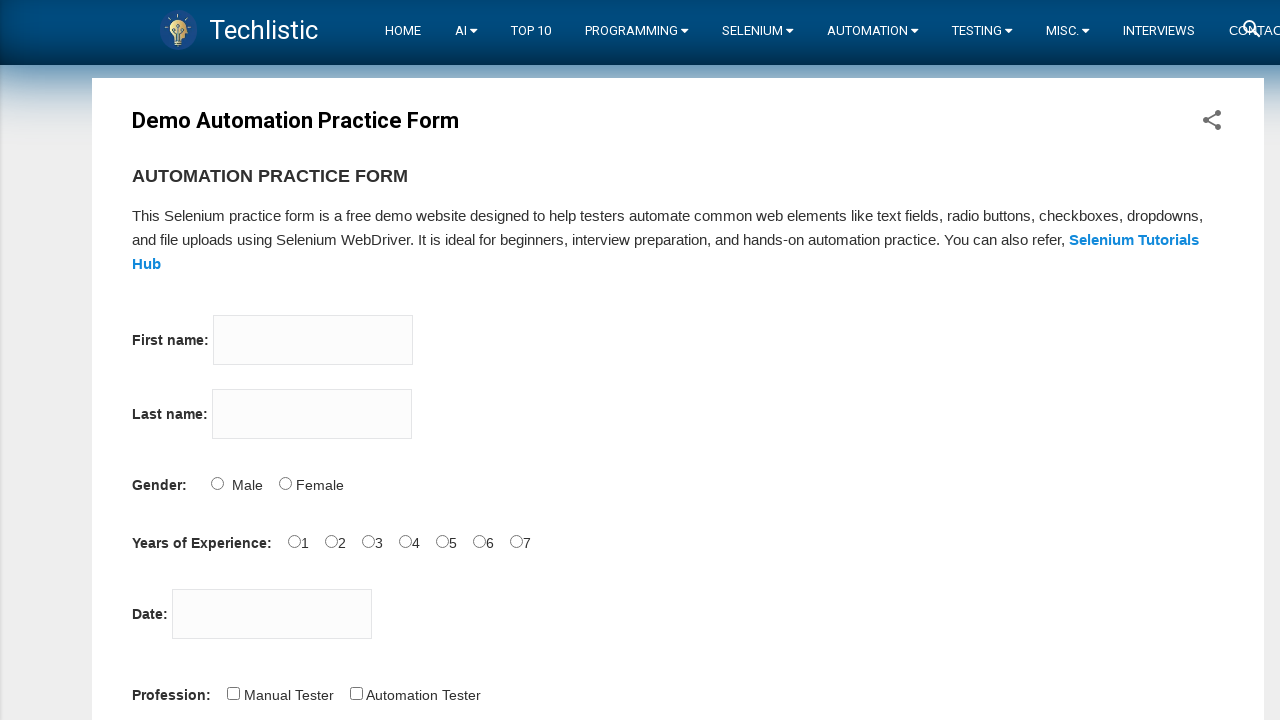

Waited for experience radio buttons to load
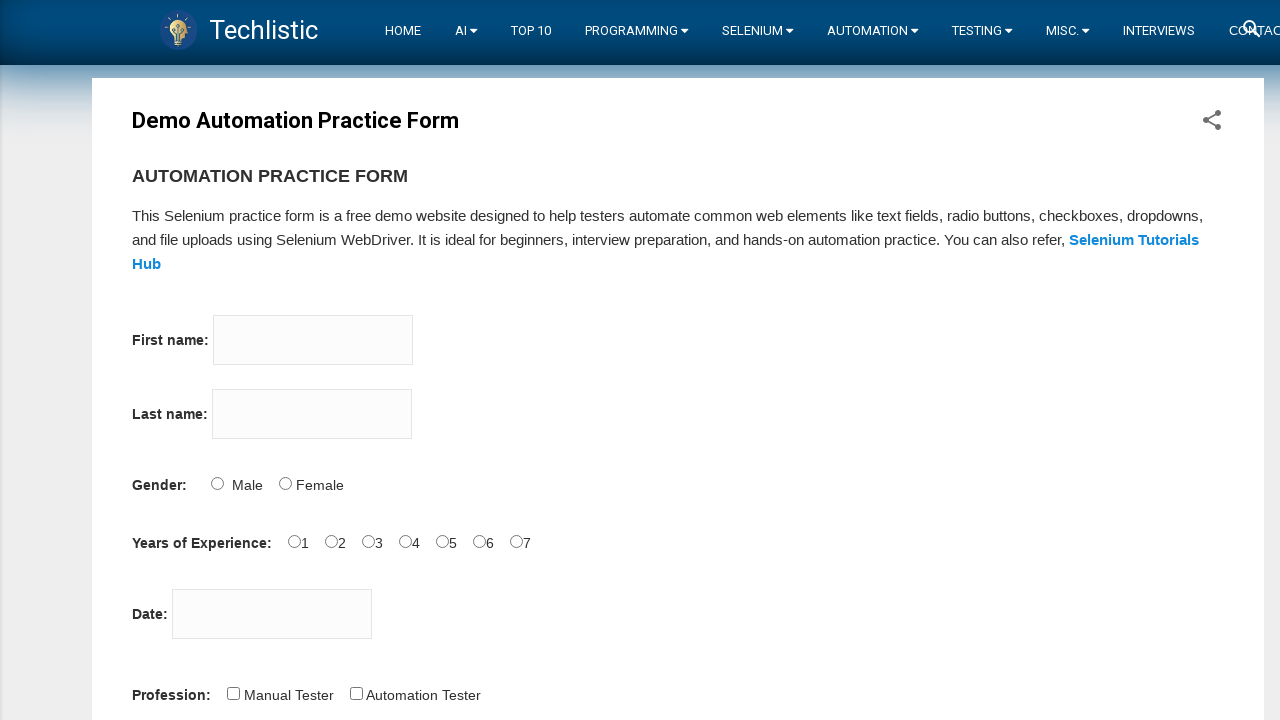

Clicked radio button for 2 years experience (exp-2) at (368, 541) on input#exp-2
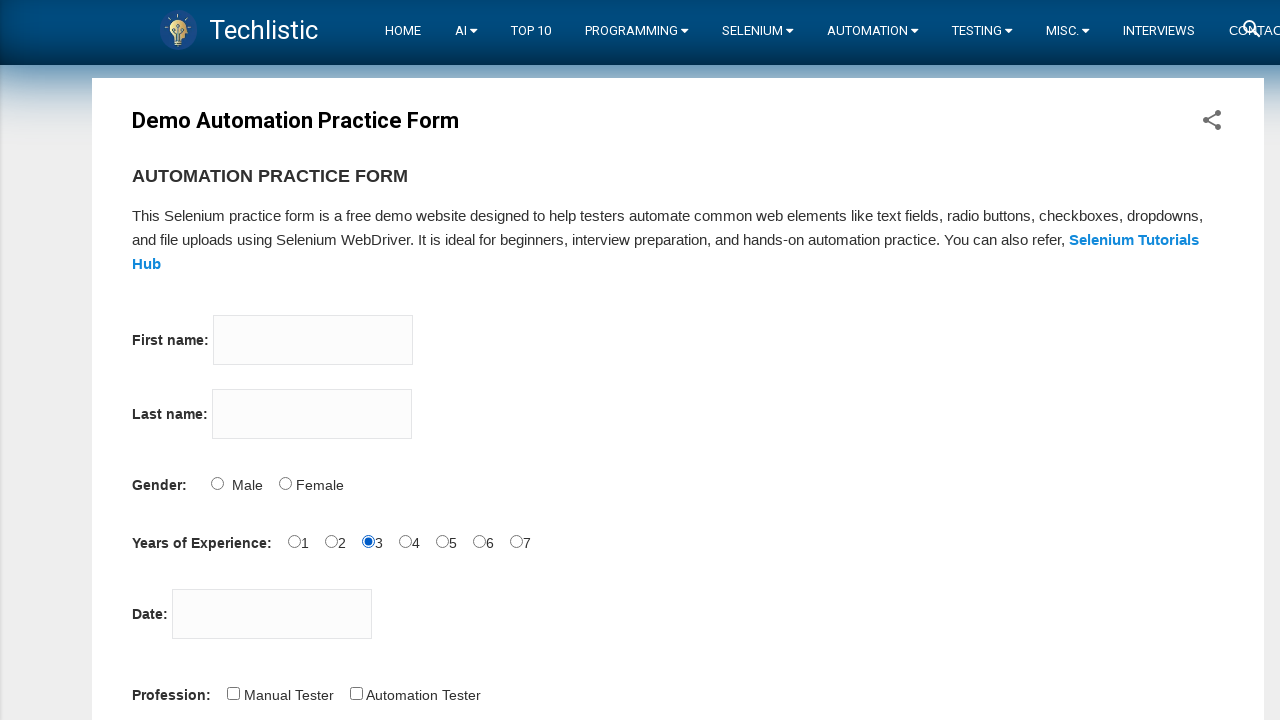

Verified that the 2 years experience radio button is selected
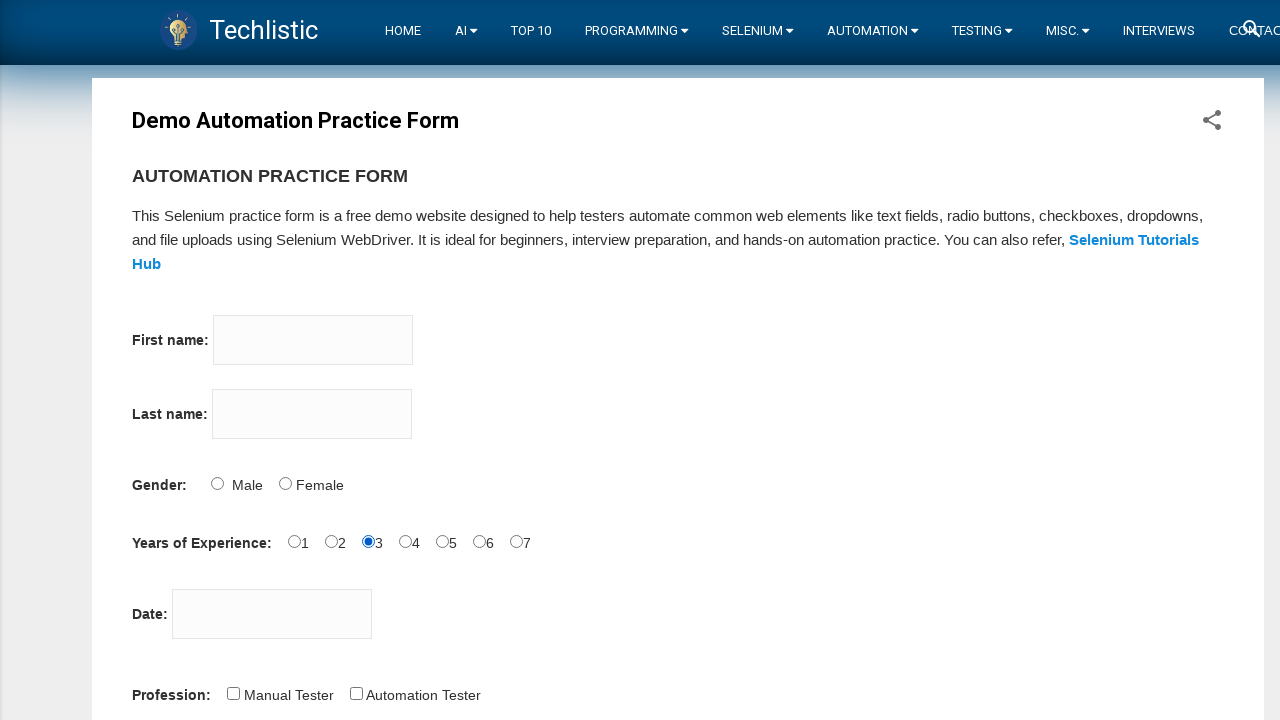

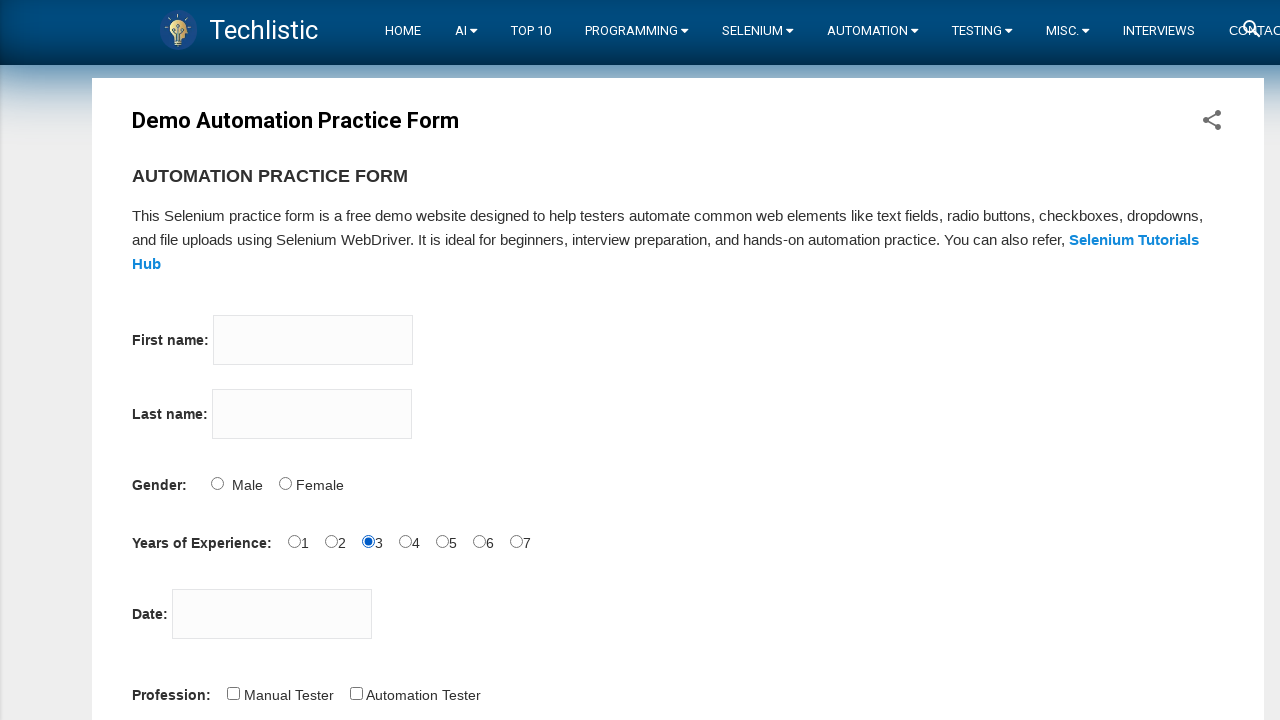